Tests mouse hover interaction on SpiceJet website by hovering over the SpiceClub menu item and then clicking on the Tiers option that appears

Starting URL: https://www.spicejet.com/

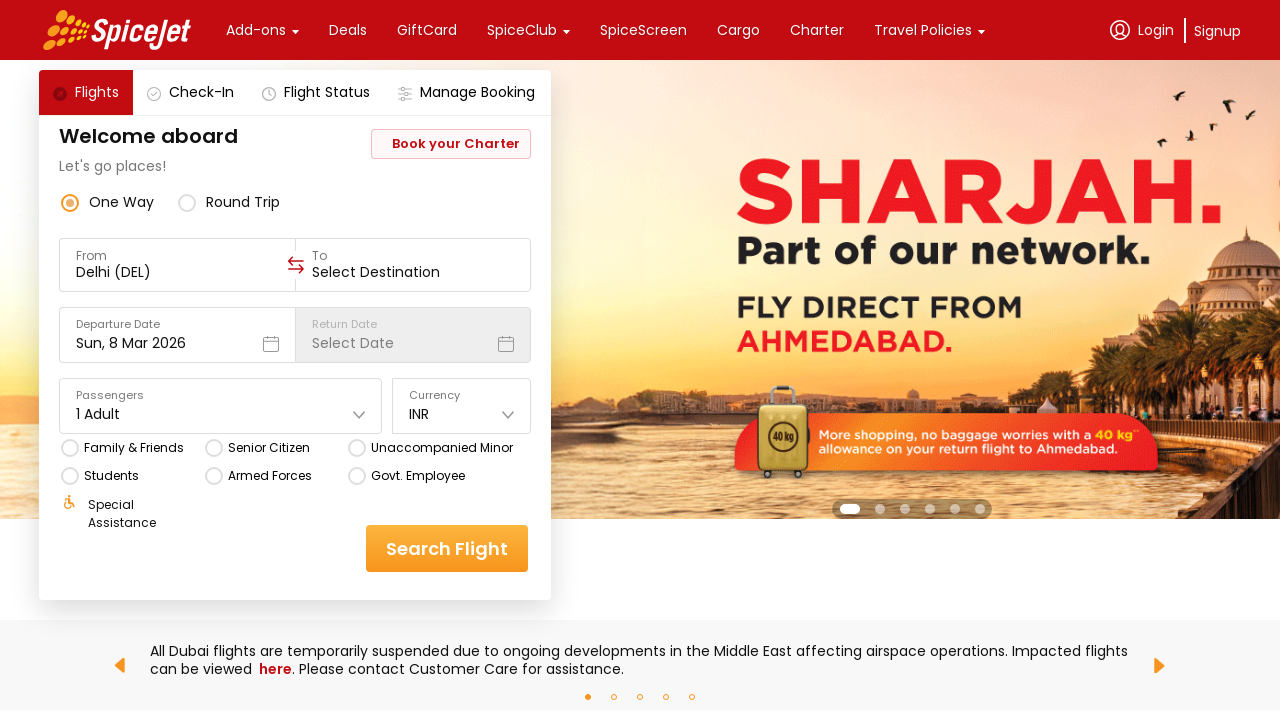

Reloaded the SpiceJet website
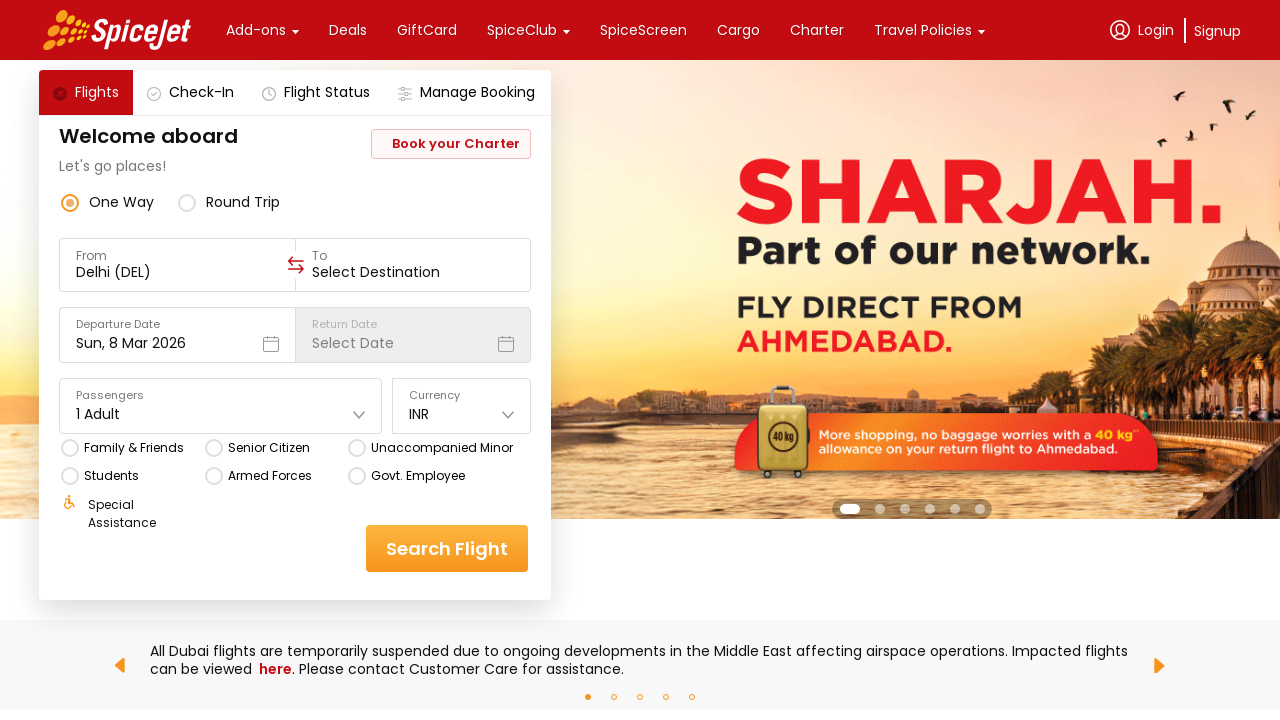

Hovered over SpiceClub menu item at (522, 30) on xpath=//div[@class='css-1dbjc4n']//div[text()='SpiceClub']
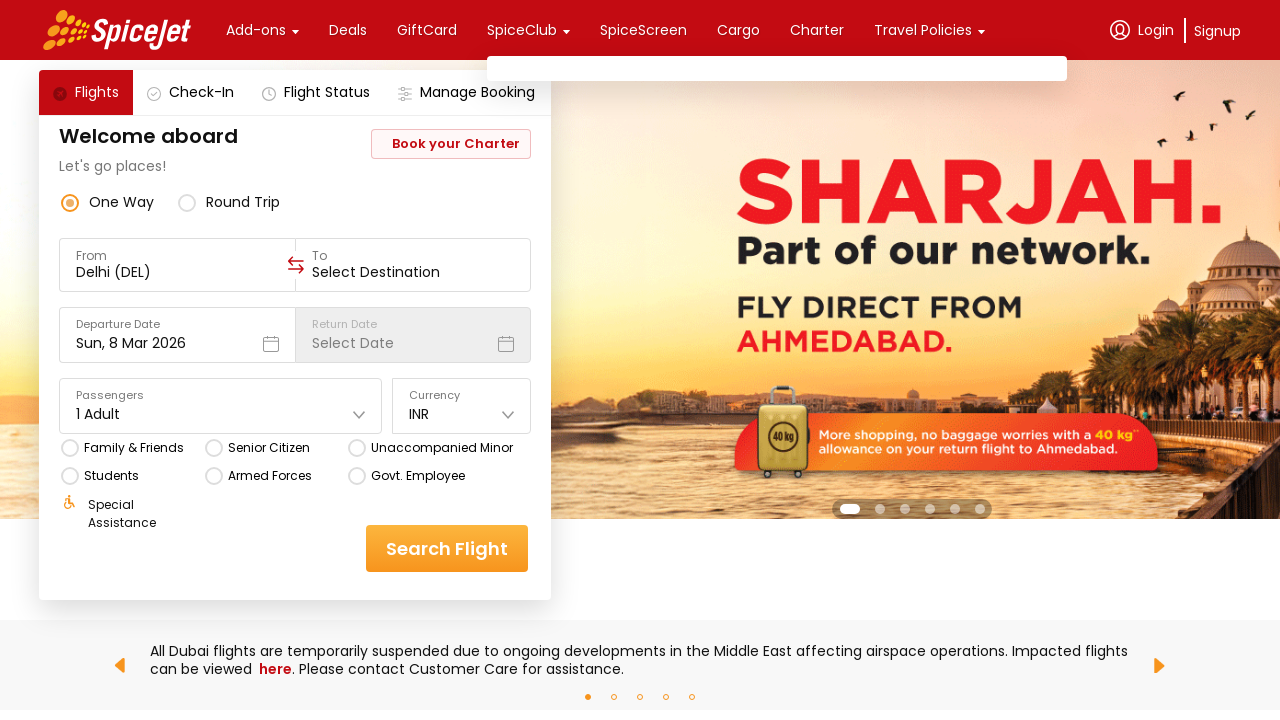

Waited for Tiers dropdown option to appear
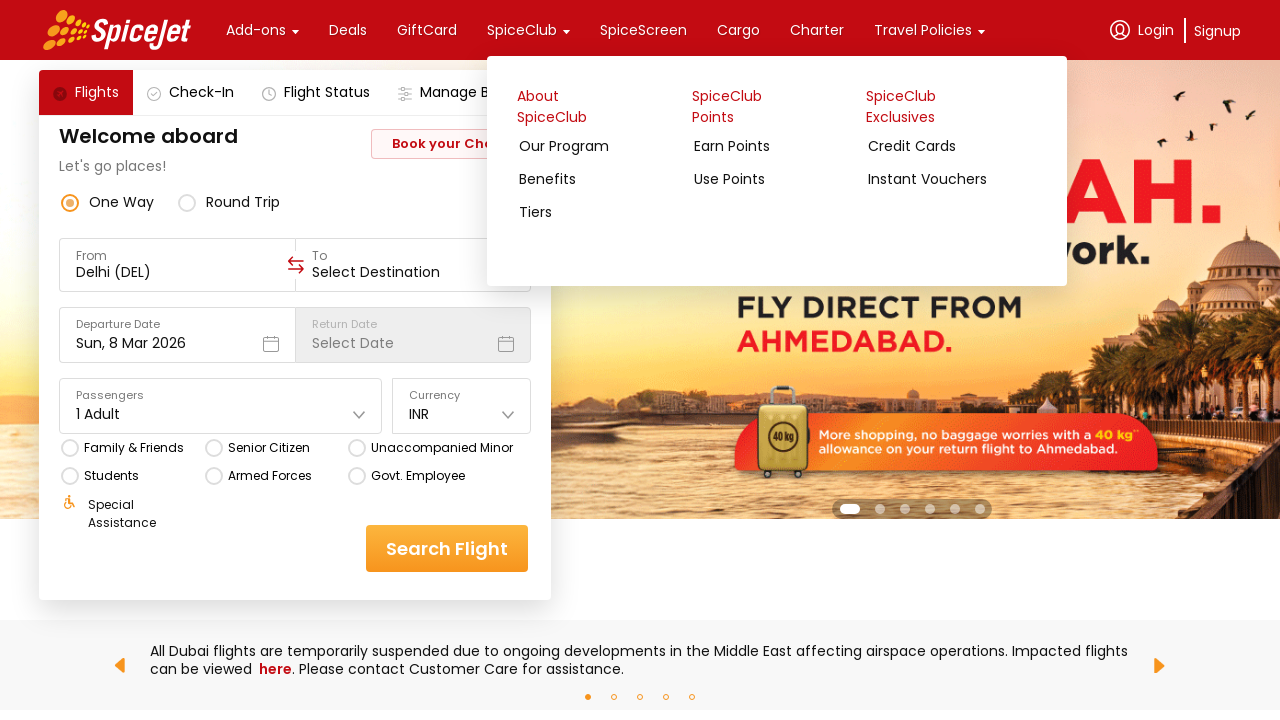

Clicked on Tiers option from SpiceClub dropdown at (601, 212) on xpath=//div[text()='Tiers']
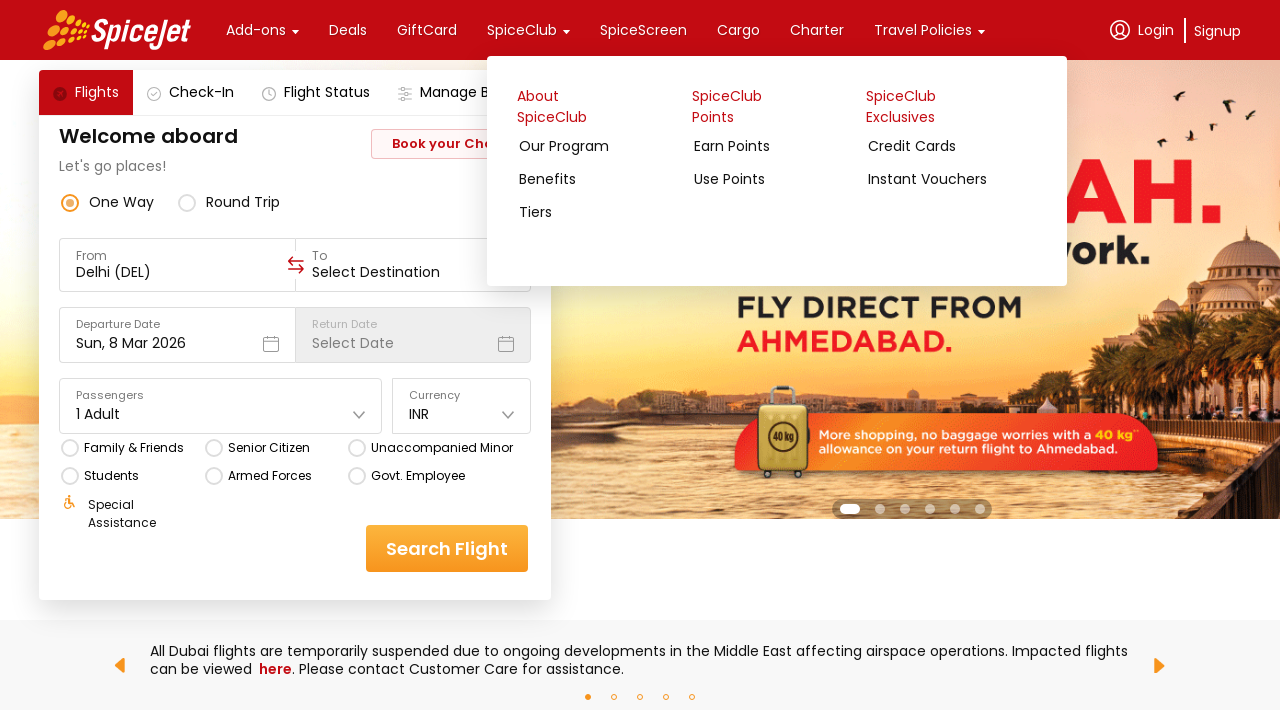

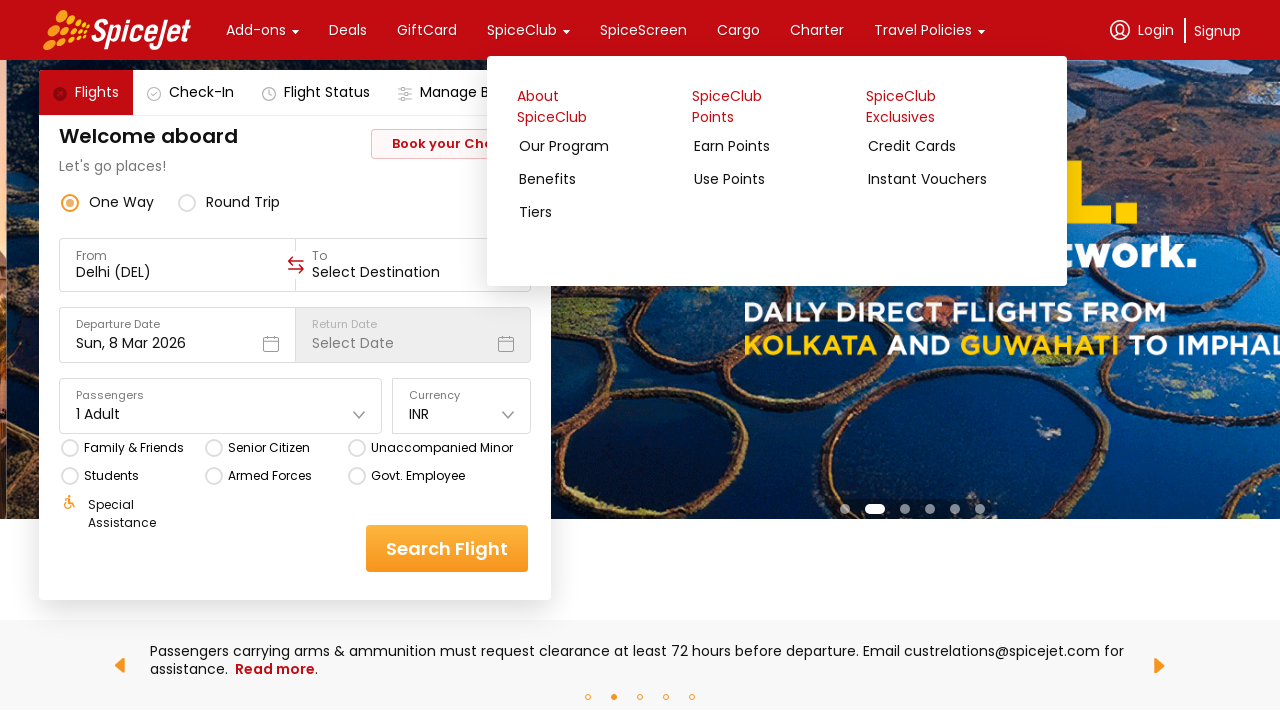